Fills out a Google Form with house listing information including address, price per month, and link fields, then submits the form.

Starting URL: https://docs.google.com/forms/d/e/1FAIpQLSfUw8vjdoyNsxhbt3JwSDSltWxNlxew6J4jVhF3djWIlwHTmQ/viewform?usp=sf_link

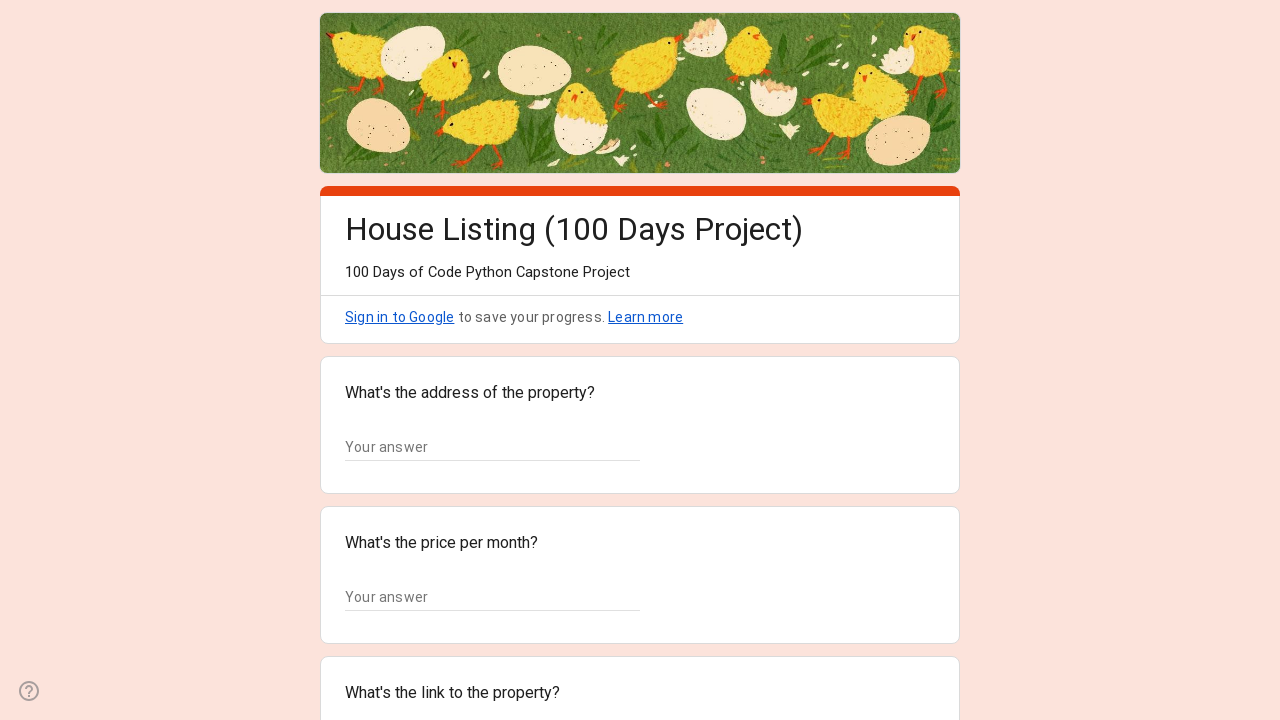

Waited for Google Form to load
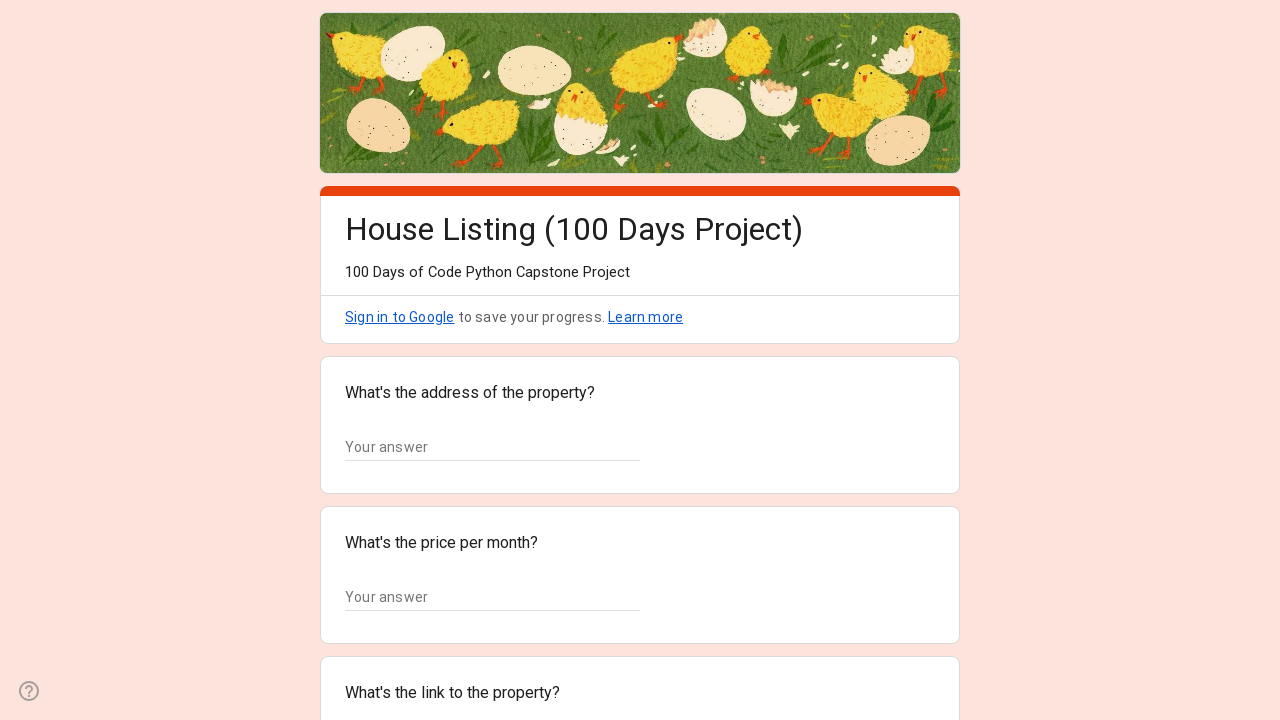

Filled in address field with '123 Oak Street, Springfield, IL 62701' on xpath=/html/body/div/div[2]/form/div[2]/div/div[2]/div[1]/div/div/div[2]/div/div
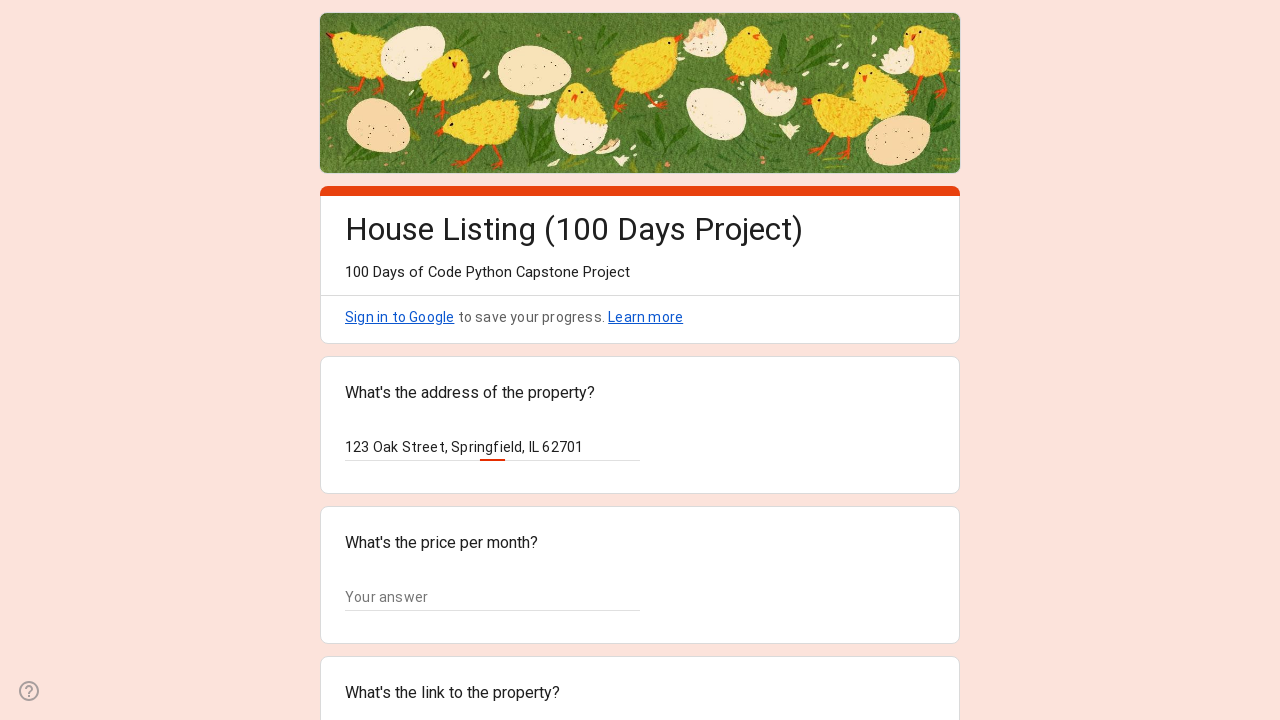

Filled in price per month field with '$1,450' on xpath=/html/body/div/div[2]/form/div[2]/div/div[2]/div[2]/div/div/div[2]/div/div
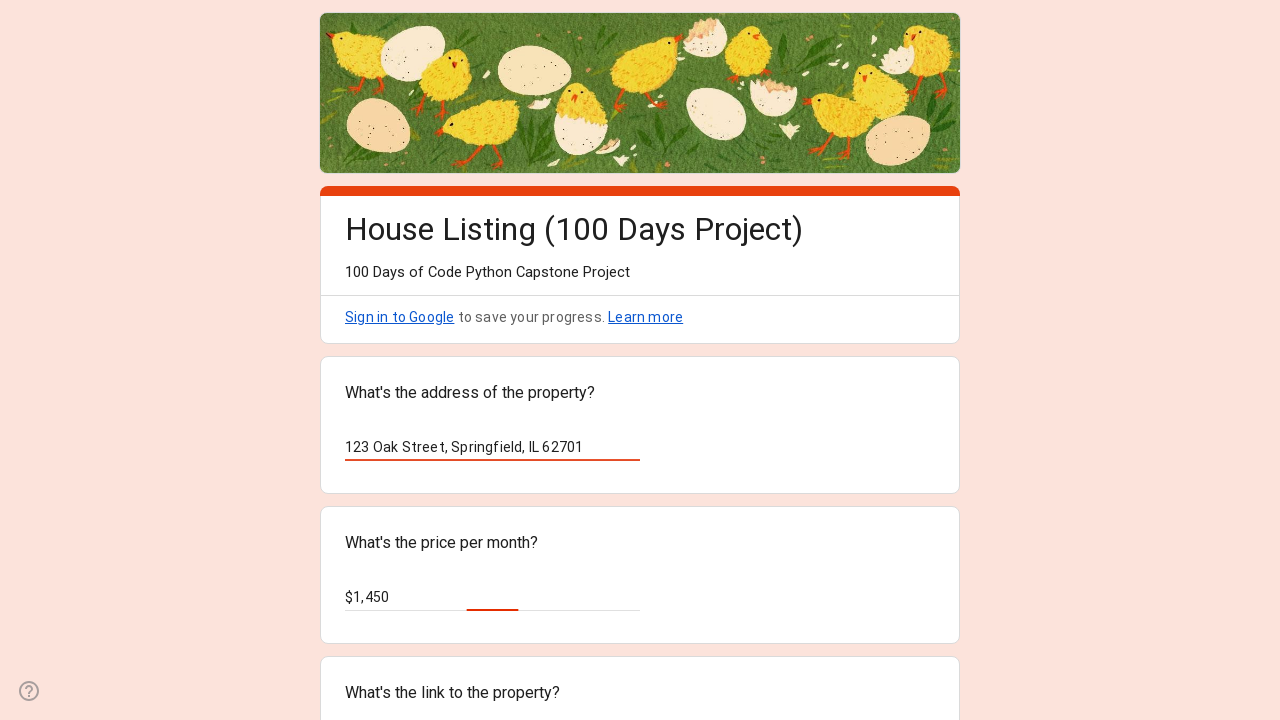

Filled in link field with 'https://example.com/listing/12345' on xpath=/html/body/div/div[2]/form/div[2]/div/div[2]/div[3]/div/div/div[2]/div/div
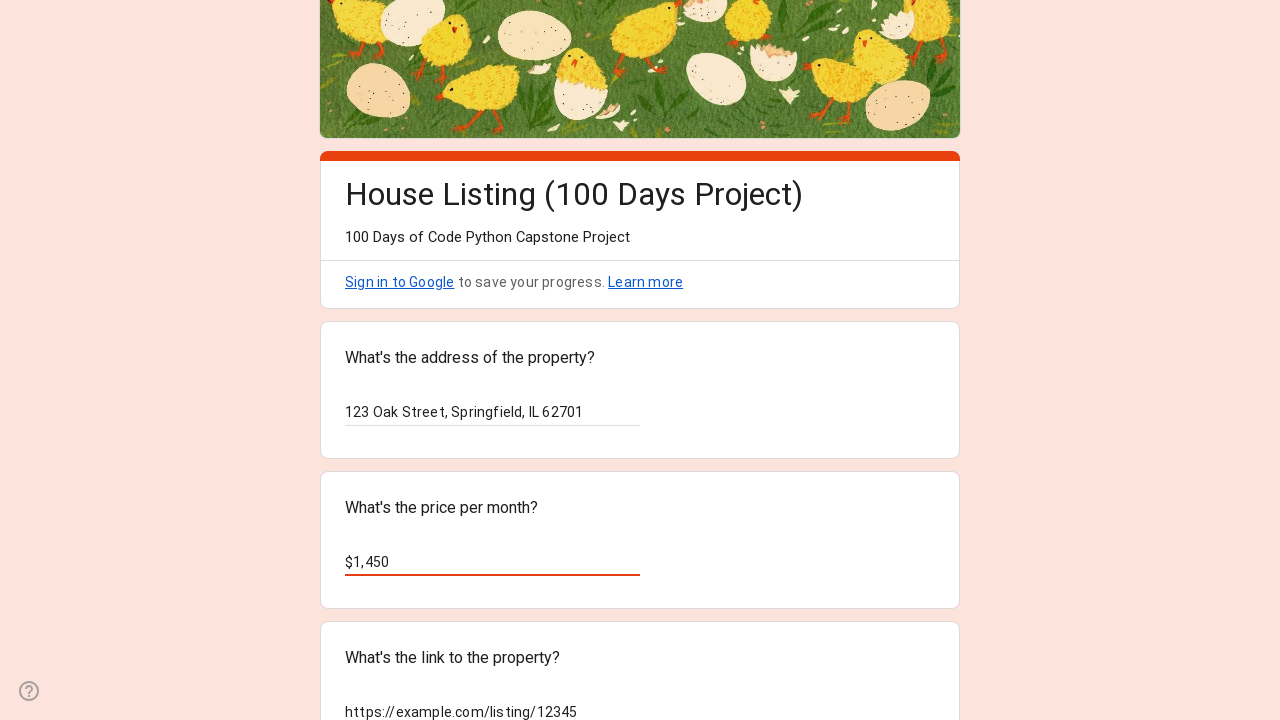

Clicked submit button to submit the house listing form at (369, 533) on xpath=/html/body/div/div[2]/form/div[2]/div/div[3]/div[1]/div[1]/div/span/span
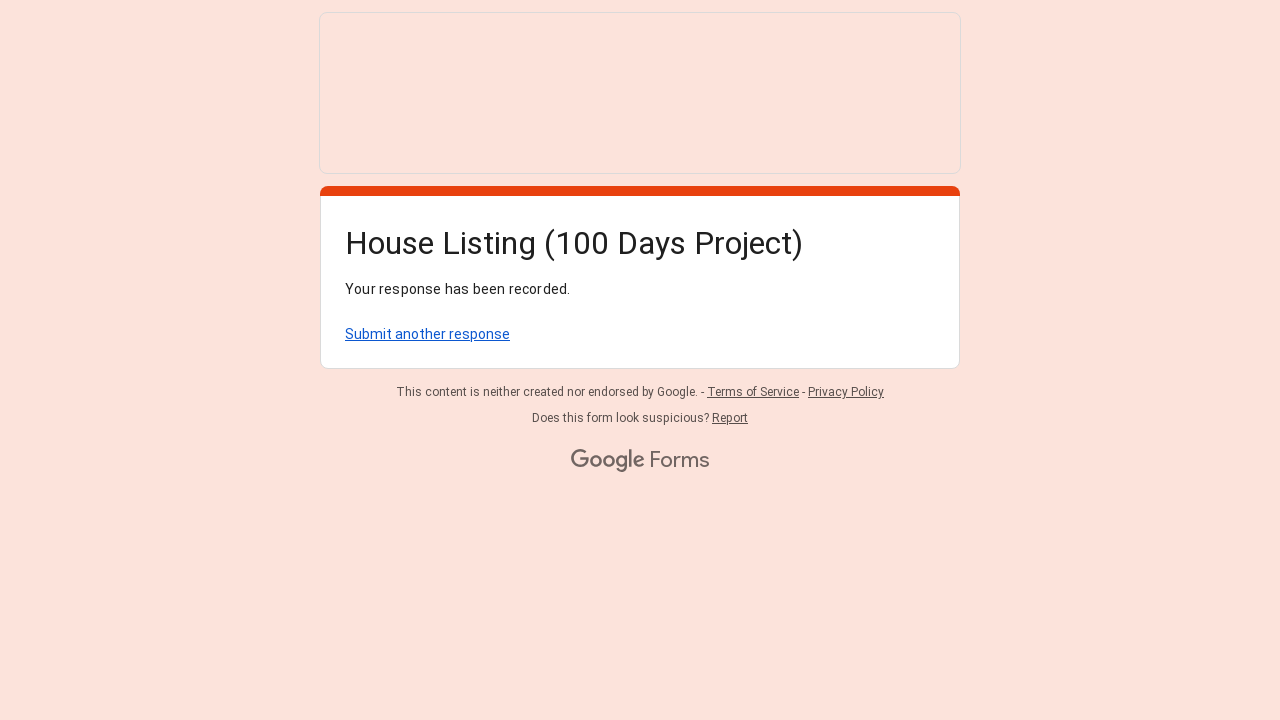

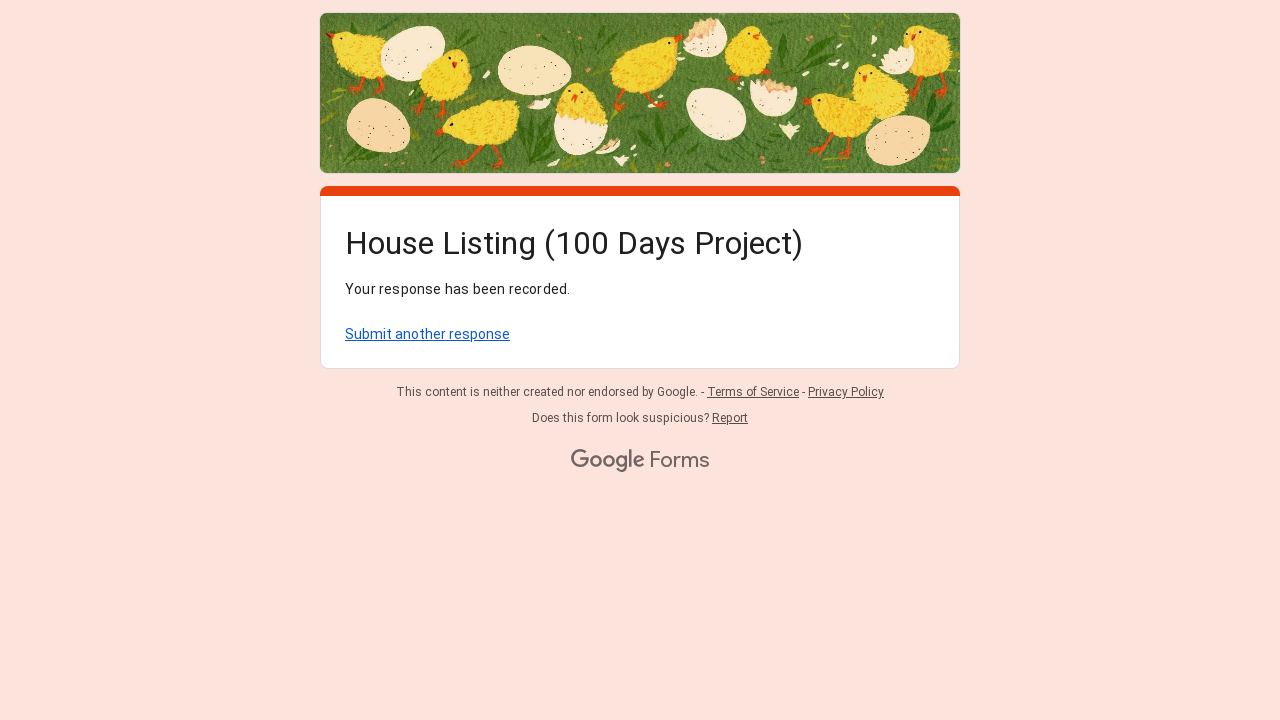